Tests navigation by clicking on the A/B Testing link, verifying the page title, then navigating back and verifying the homepage title

Starting URL: https://practice.cydeo.com

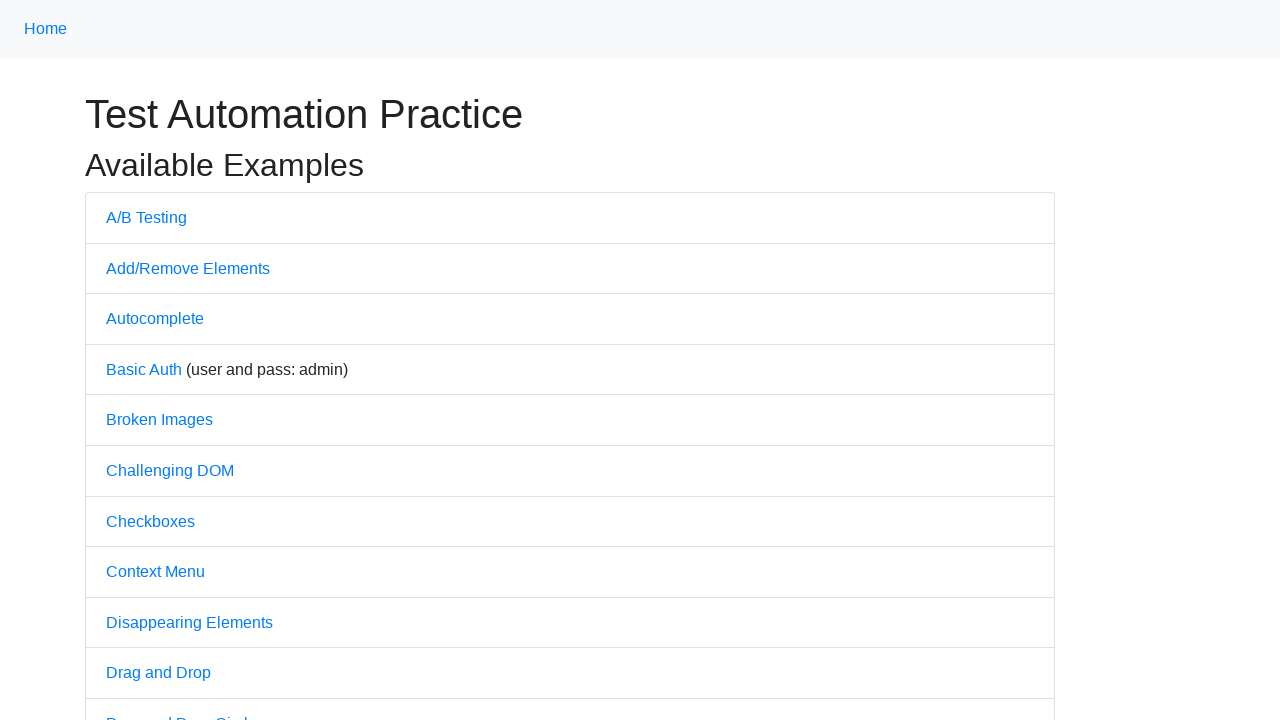

Clicked on A/B Testing link at (146, 217) on text=A/B Testing
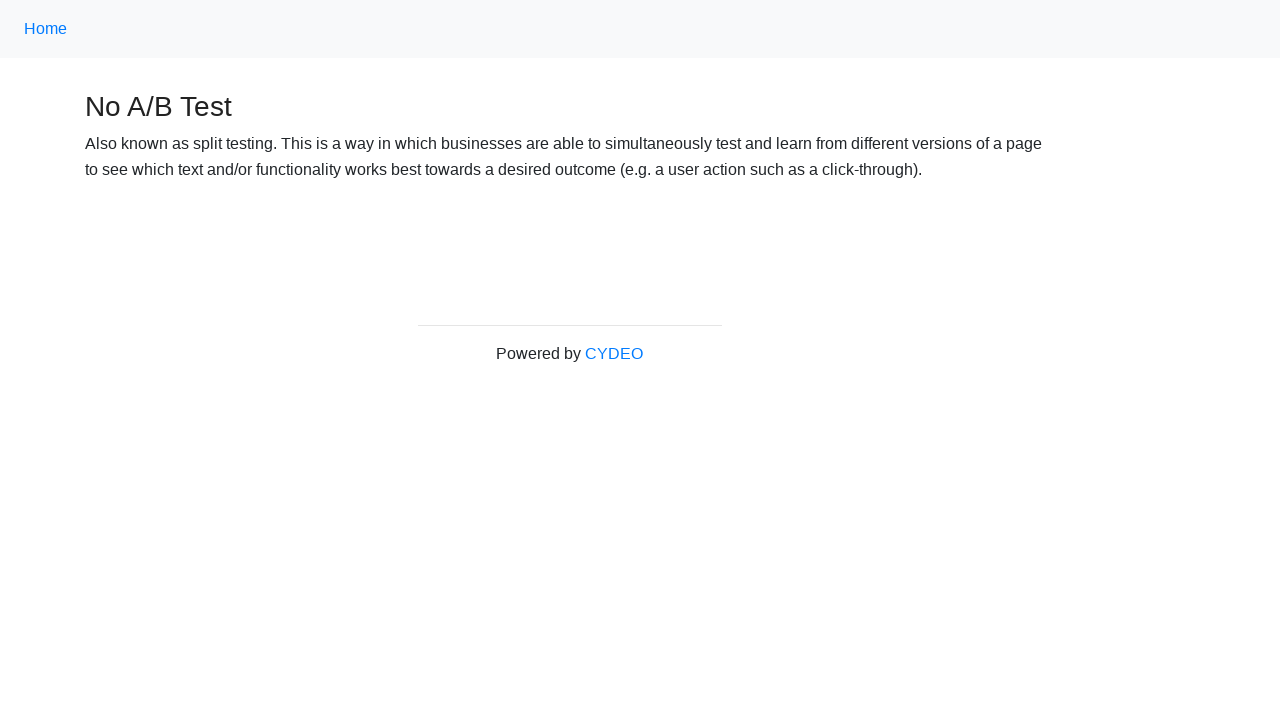

Waited for A/B Testing page to load
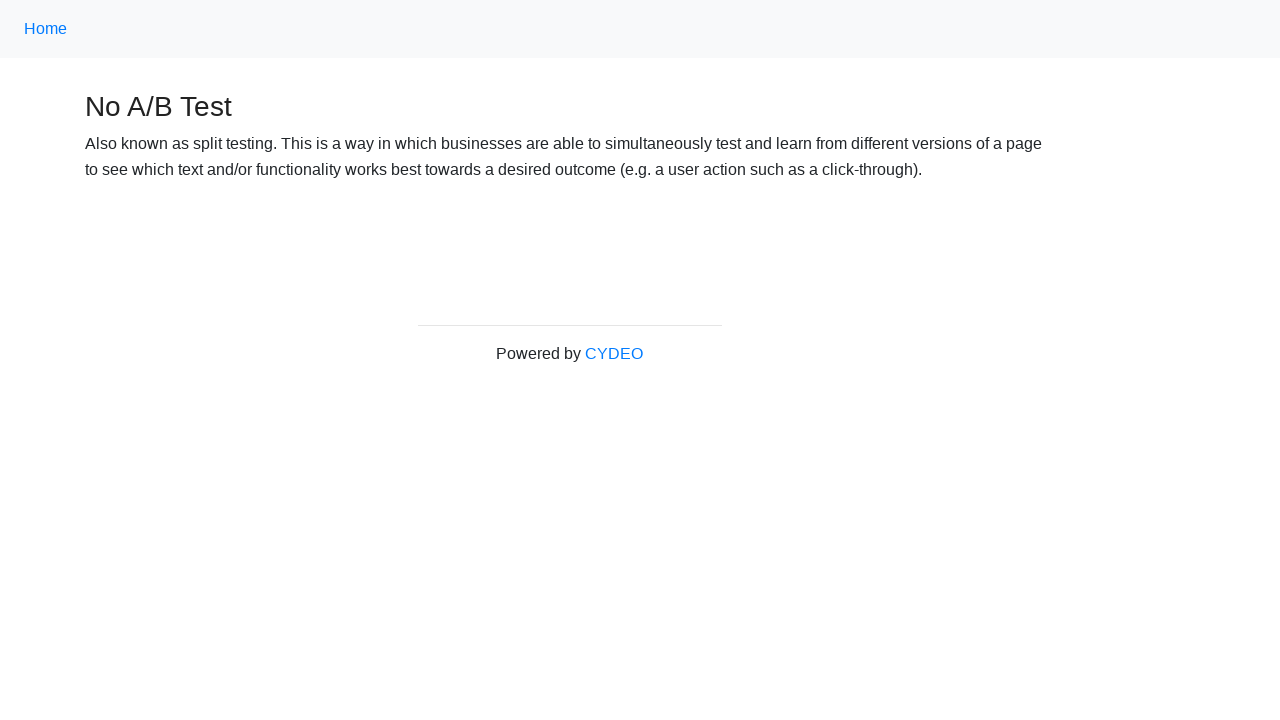

Verified A/B Testing page title contains expected text
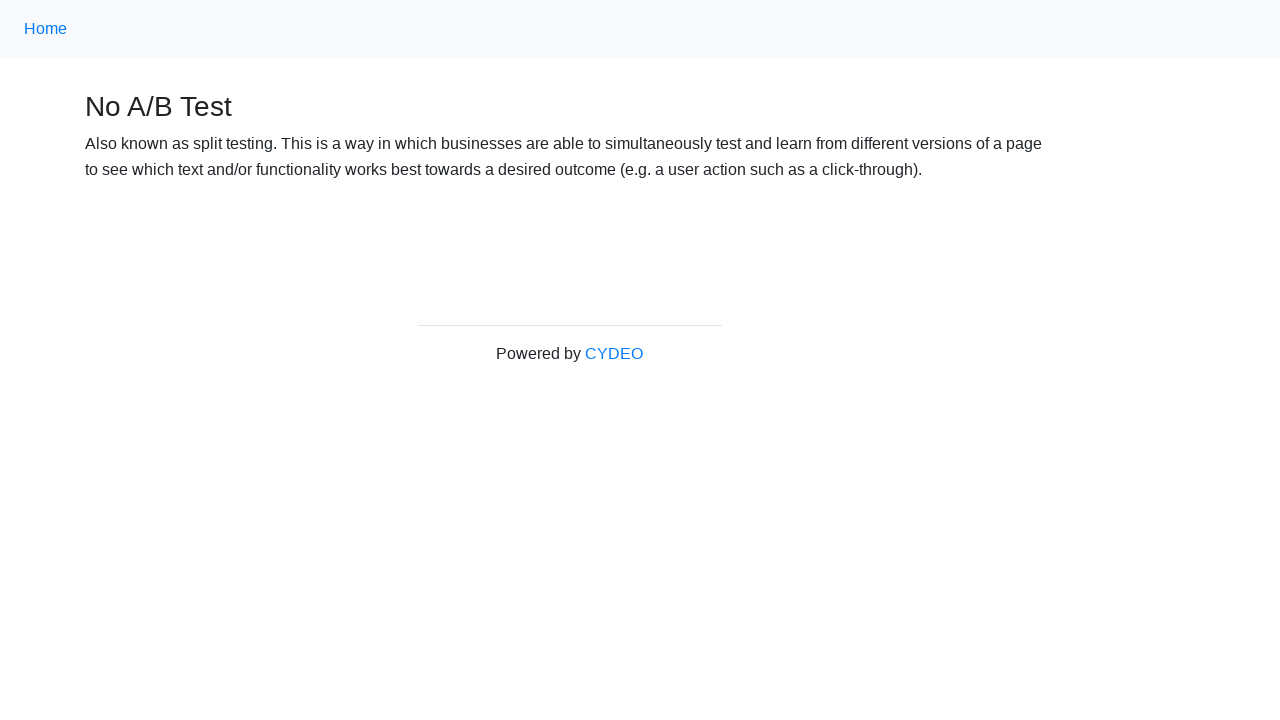

Navigated back to homepage
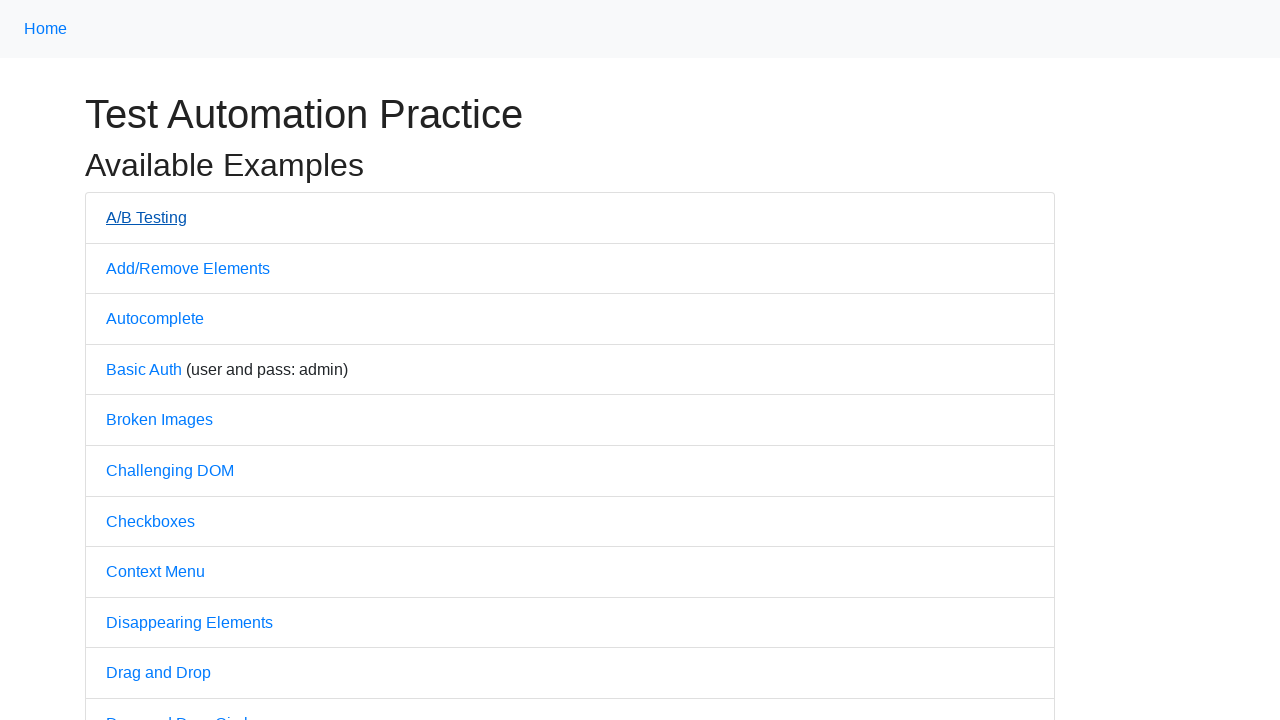

Waited for homepage to load
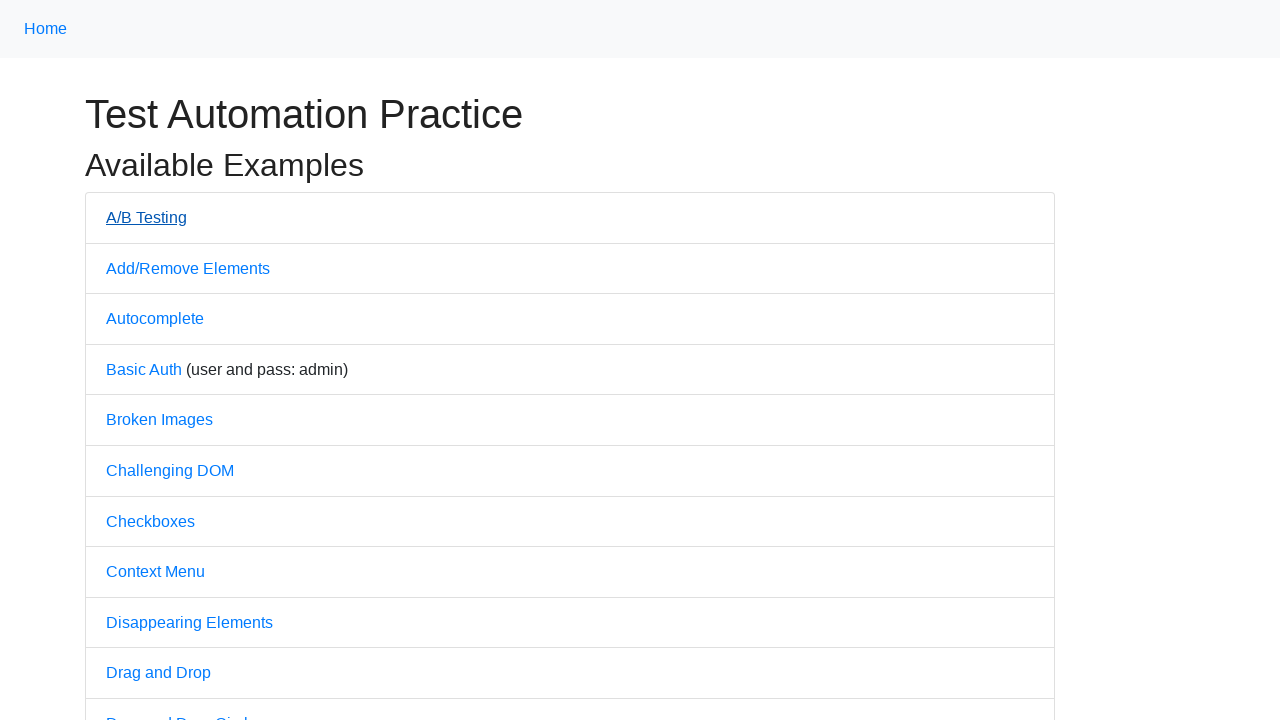

Verified homepage title contains 'Practice'
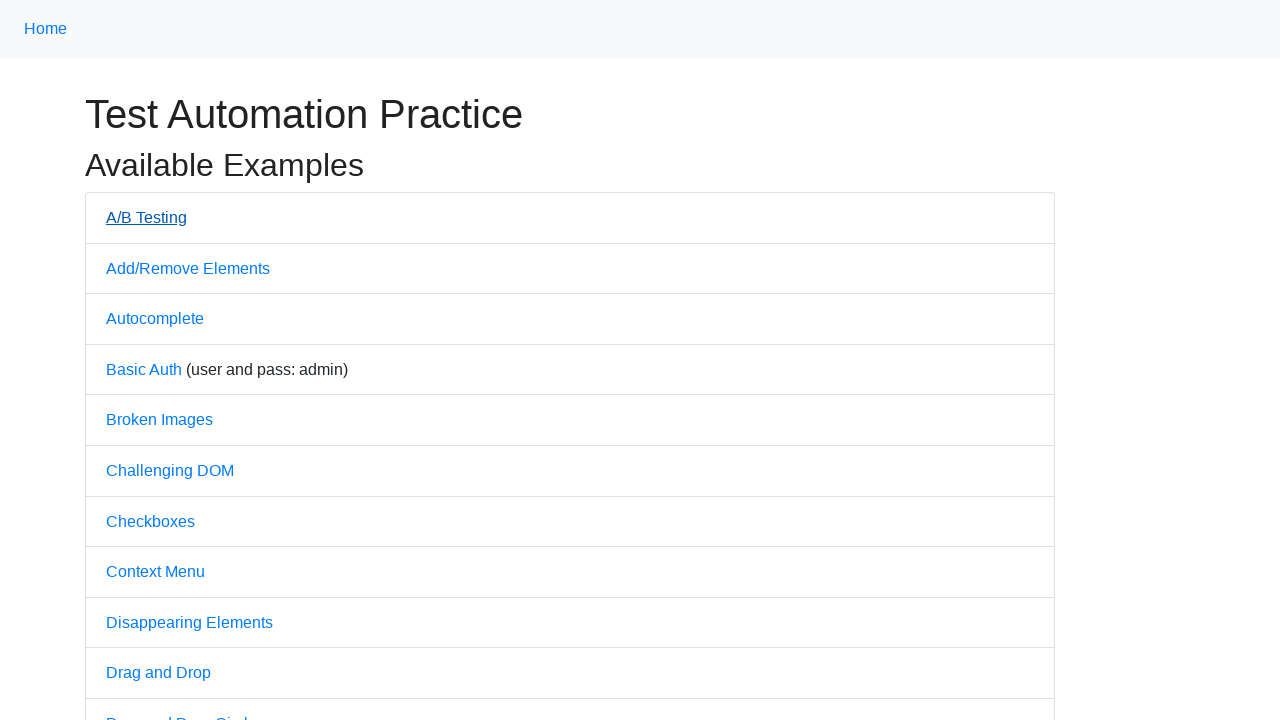

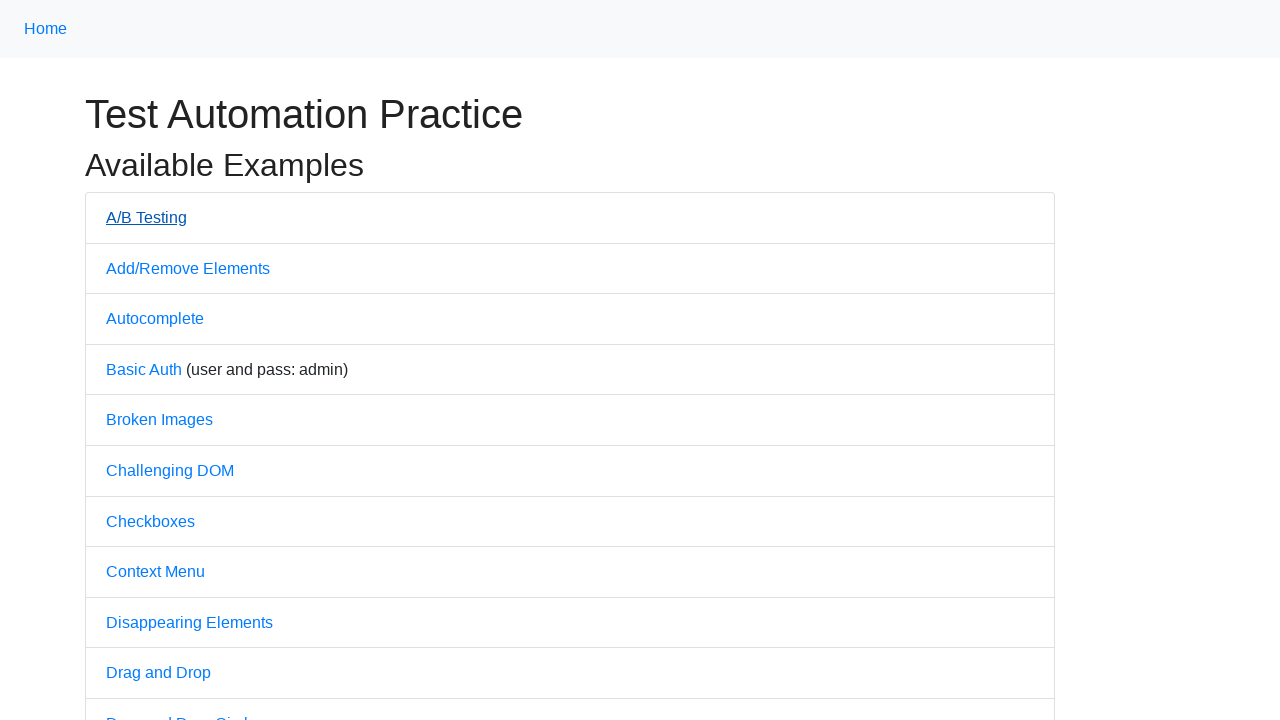